Tests deleting a todo item by adding an item, hovering over it to reveal the delete button, clicking delete, and verifying the item is removed

Starting URL: https://todomvc.com/examples/react/dist/

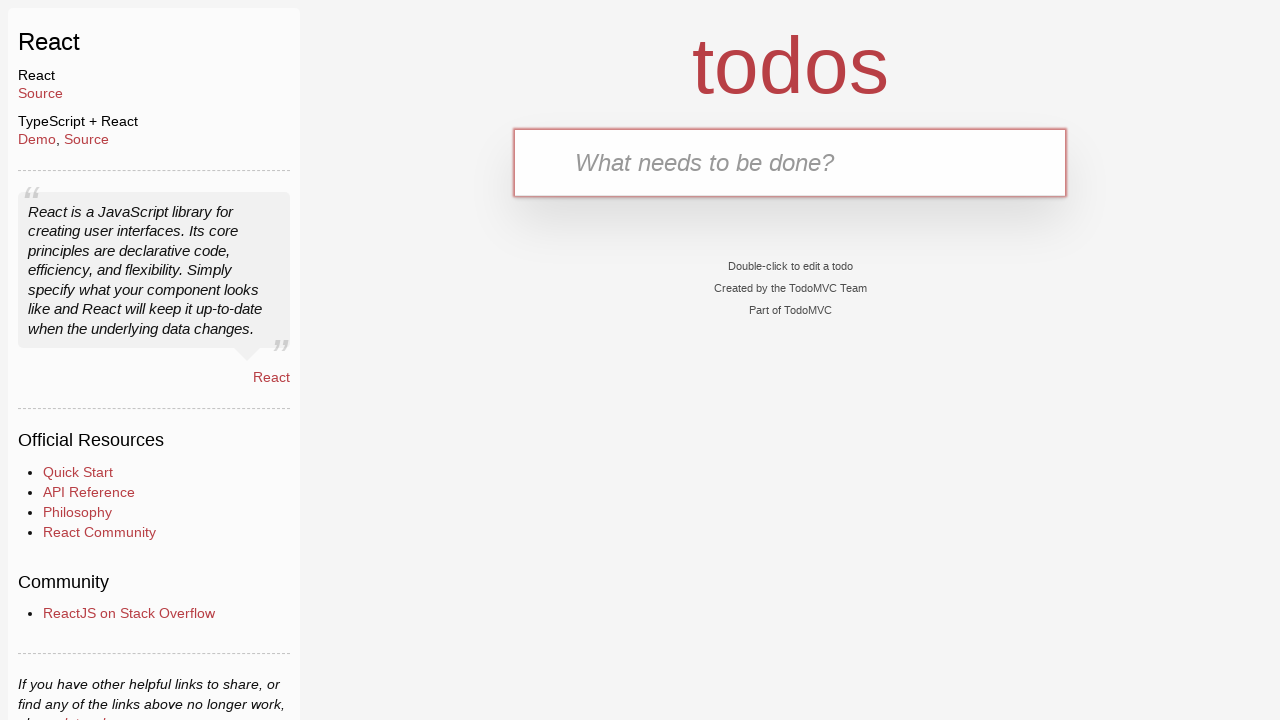

Filled todo input with 'buy milk' on internal:testid=[data-testid="text-input"s]
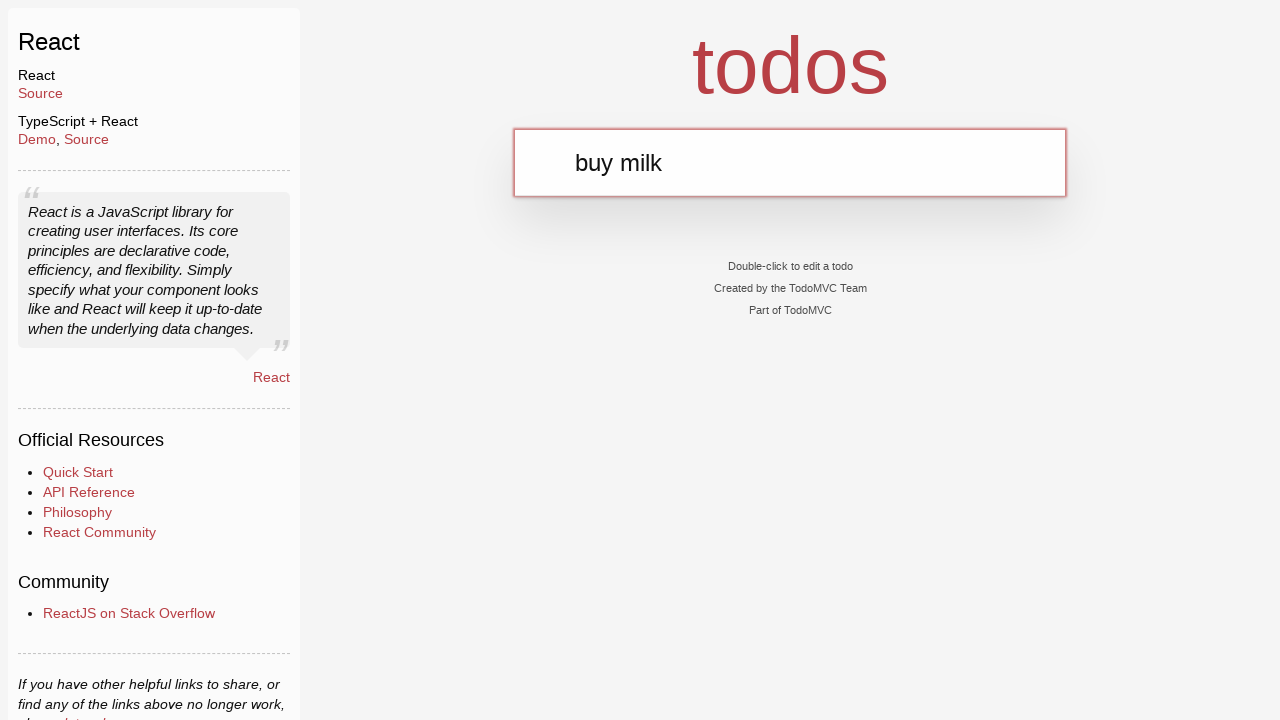

Pressed Enter to add the todo item on internal:testid=[data-testid="text-input"s]
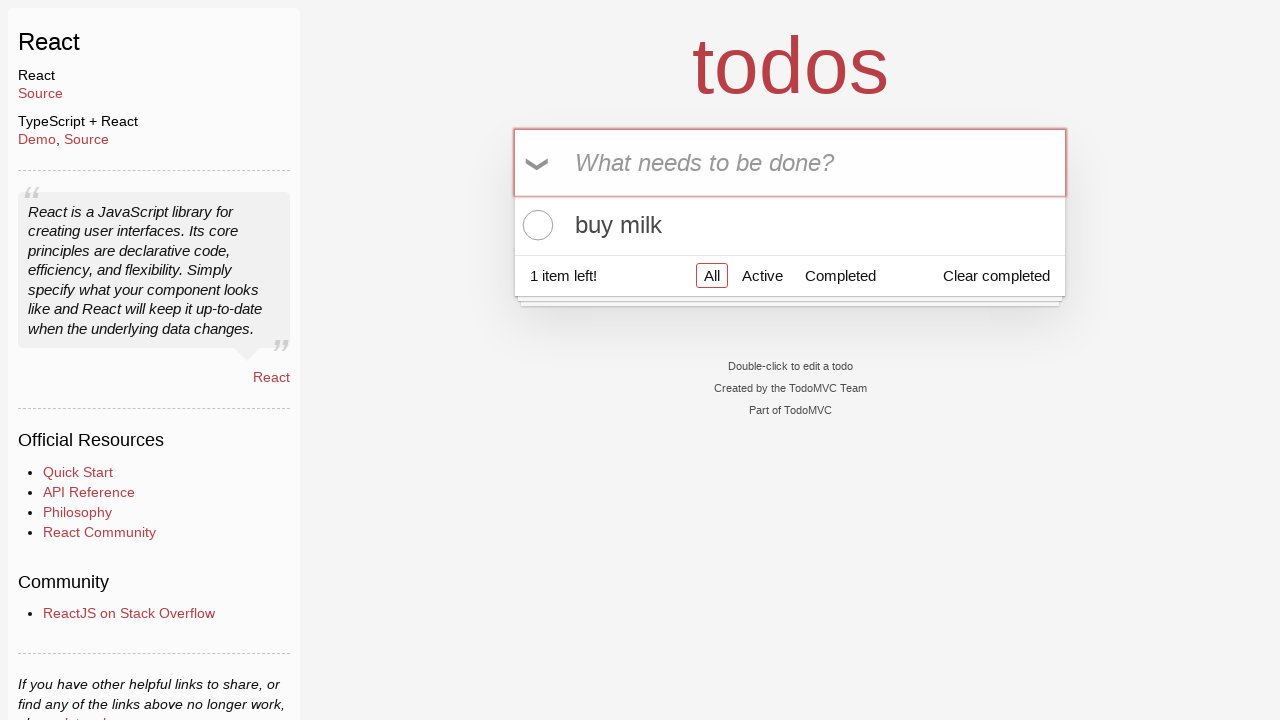

Todo item appeared in the list
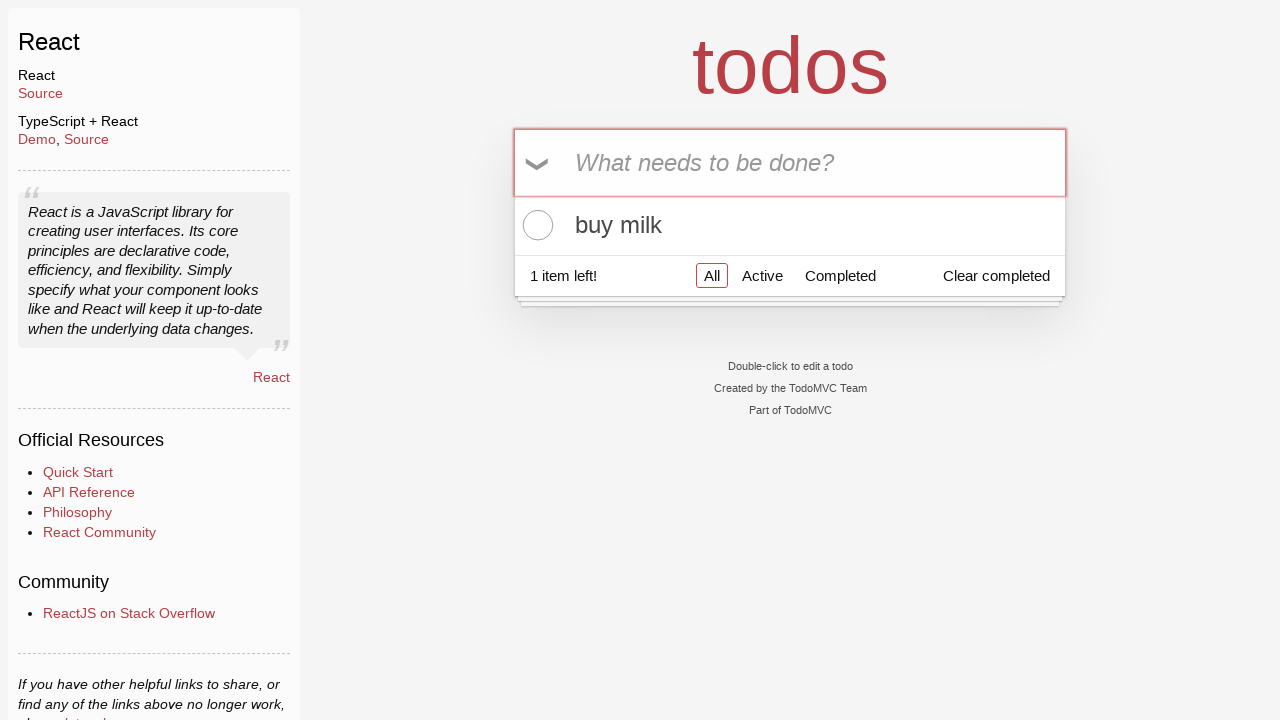

Hovered over todo item to reveal delete button at (790, 225) on internal:testid=[data-testid="todo-item-label"s]
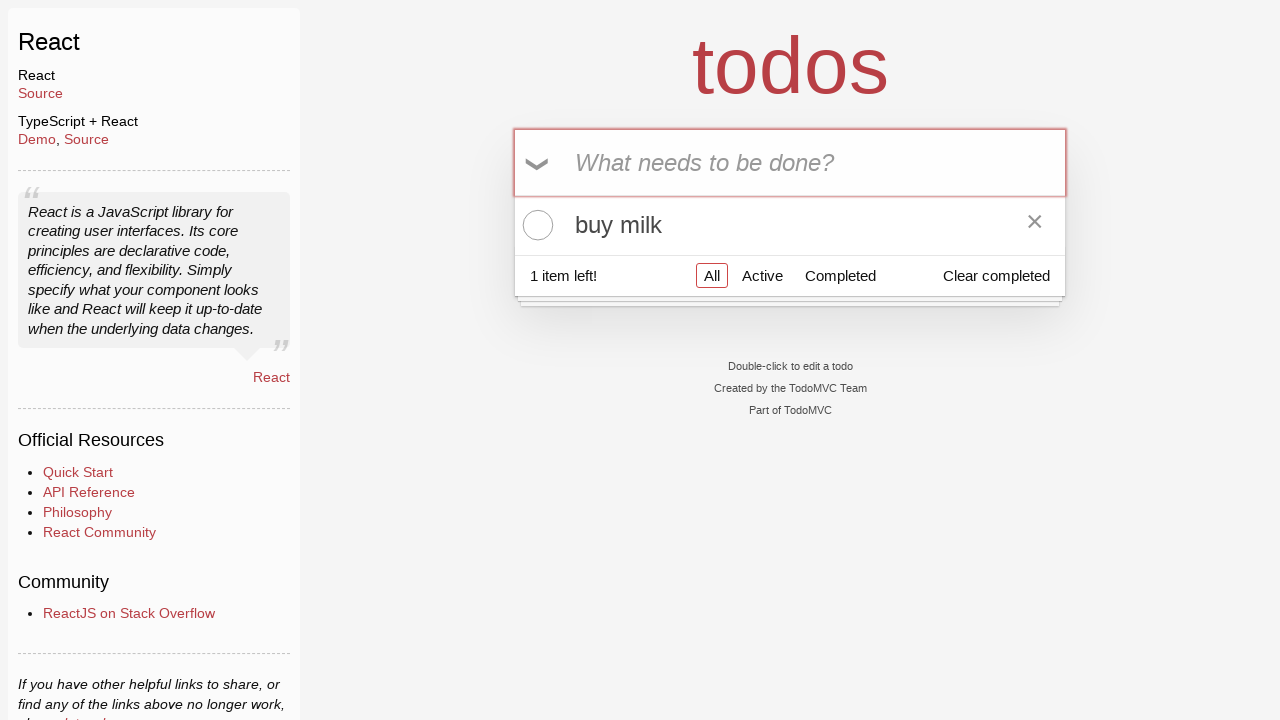

Clicked delete button to remove the todo item at (1035, 225) on internal:testid=[data-testid="todo-item-button"s]
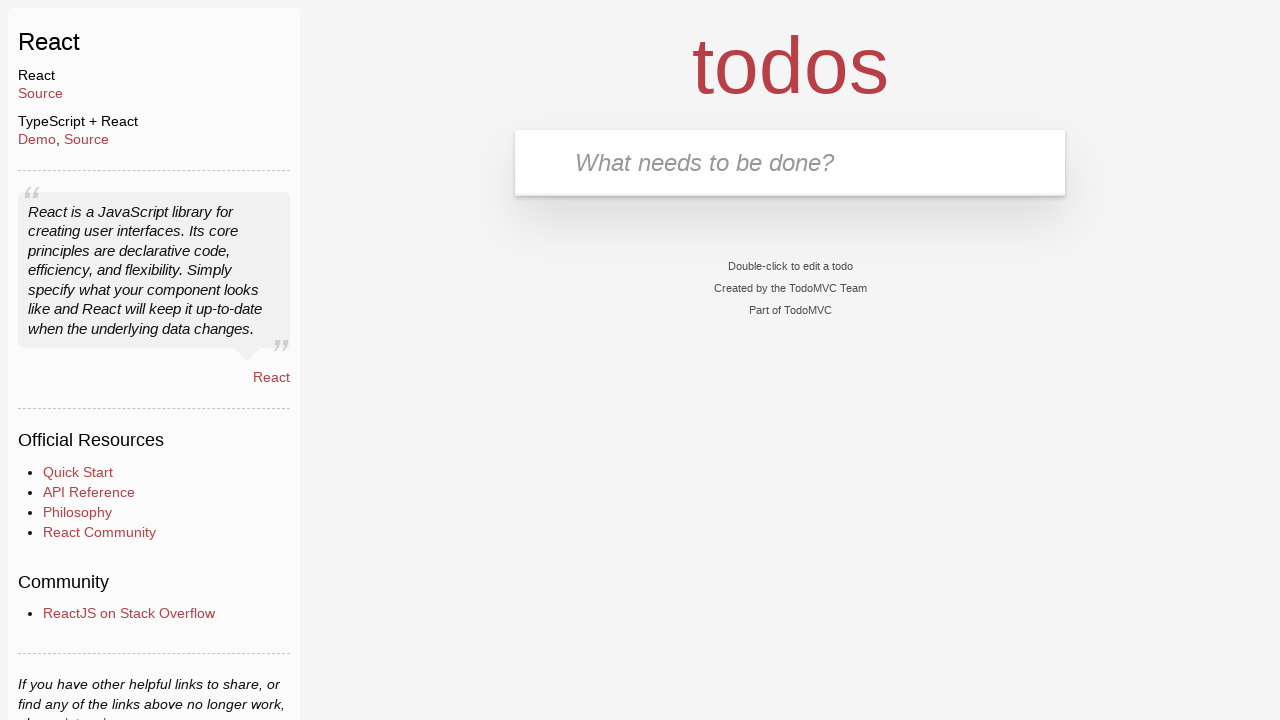

Waited for the item to be removed from the list
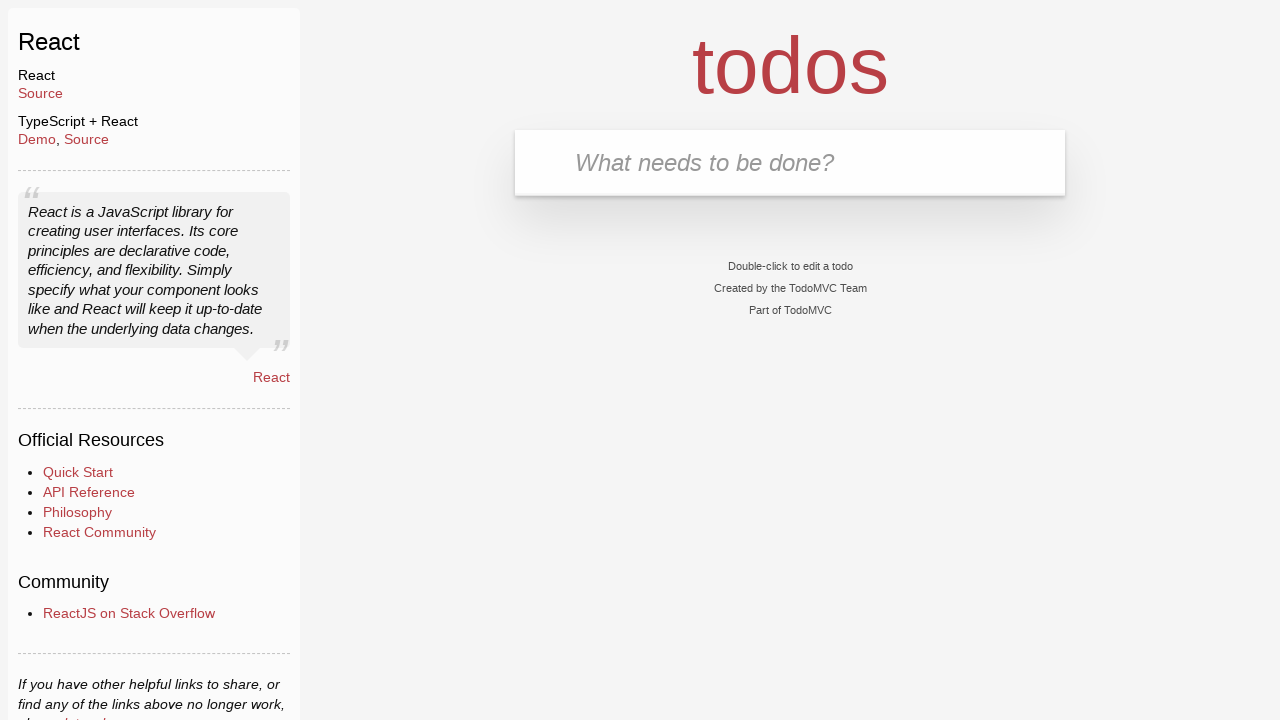

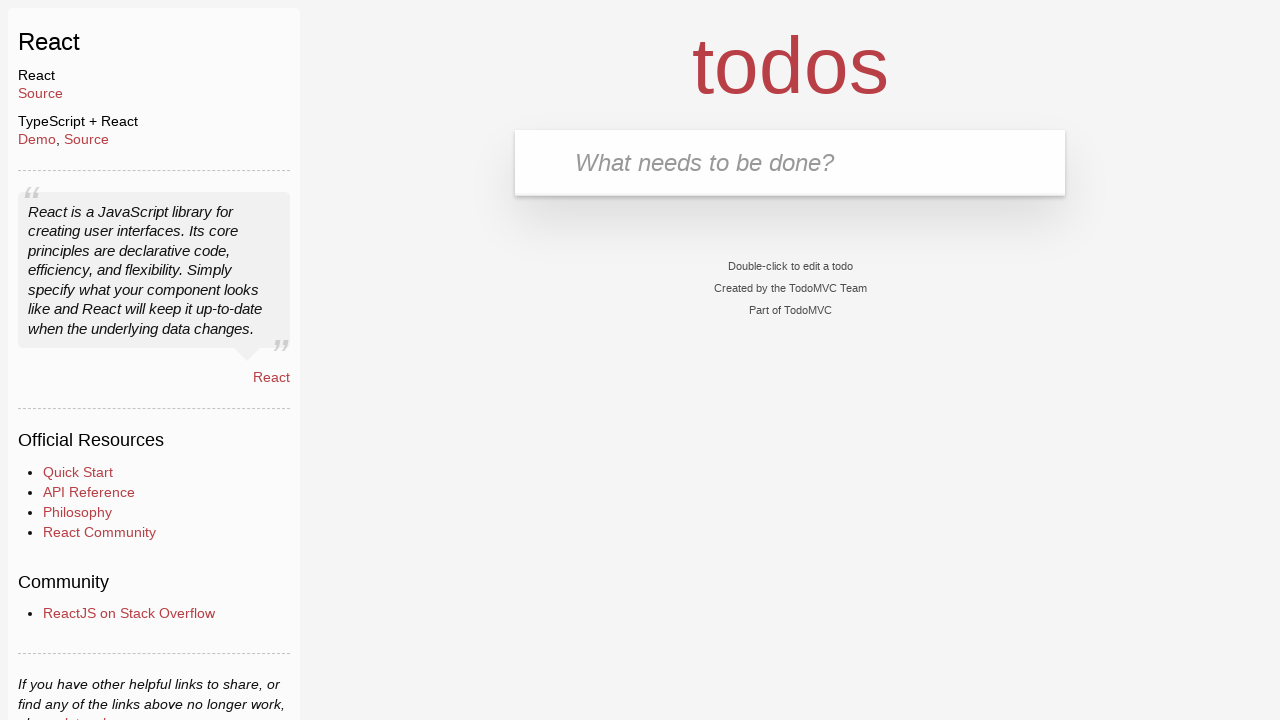